Tests adding specific vegetables (Cucumber, Brocolli, Beetroot) to the shopping cart on an e-commerce practice site by iterating through available products and clicking the ADD TO CART button for matching items.

Starting URL: https://rahulshettyacademy.com/seleniumPractise/#/

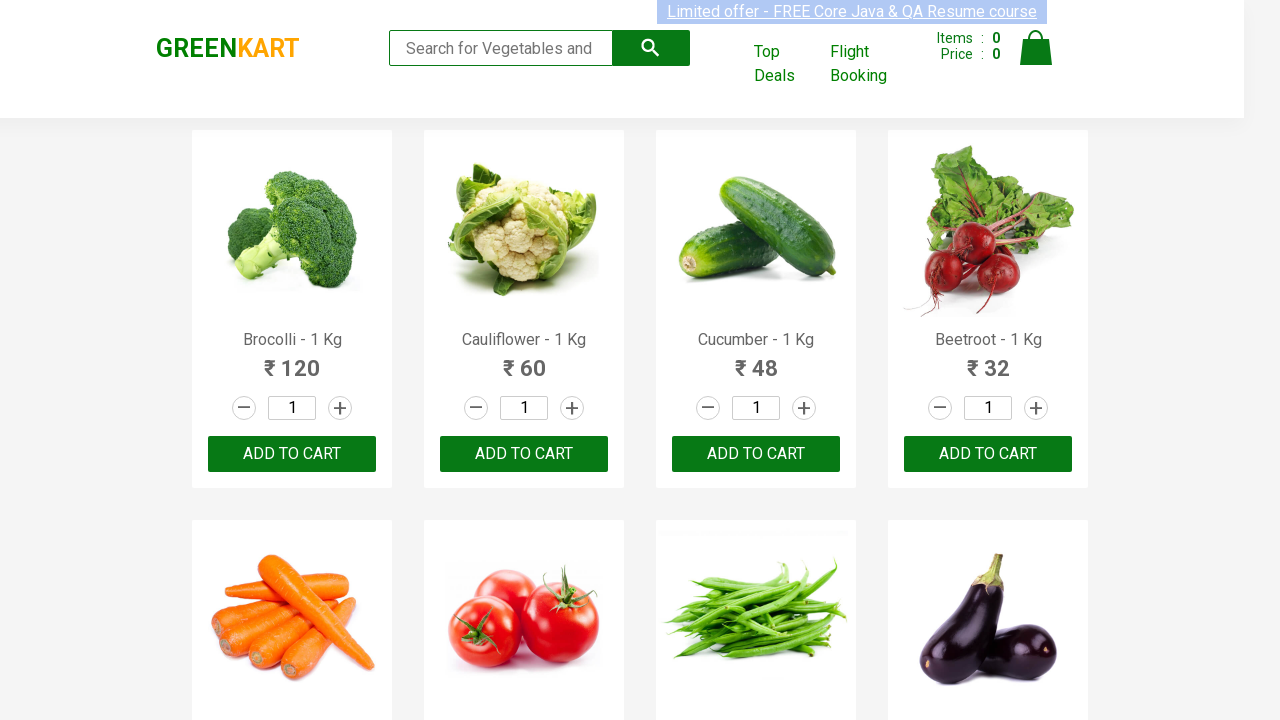

Waited for product names to load on the e-commerce page
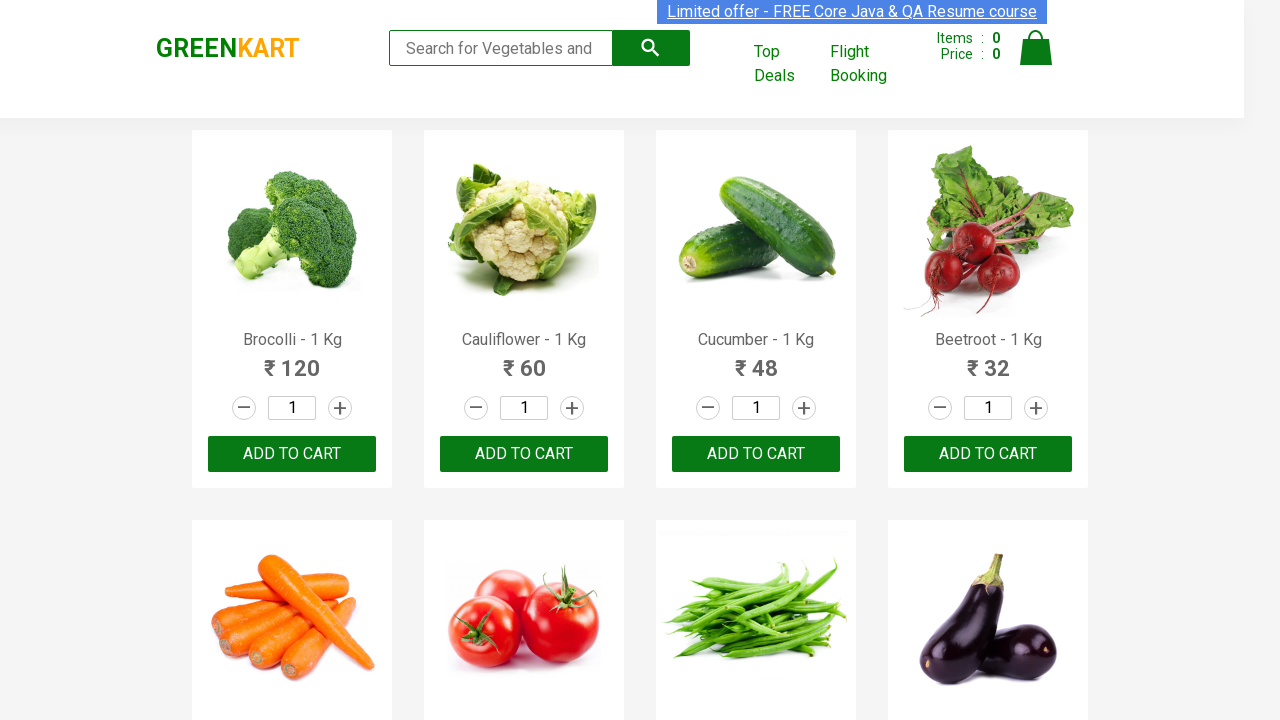

Retrieved all available vegetable product elements
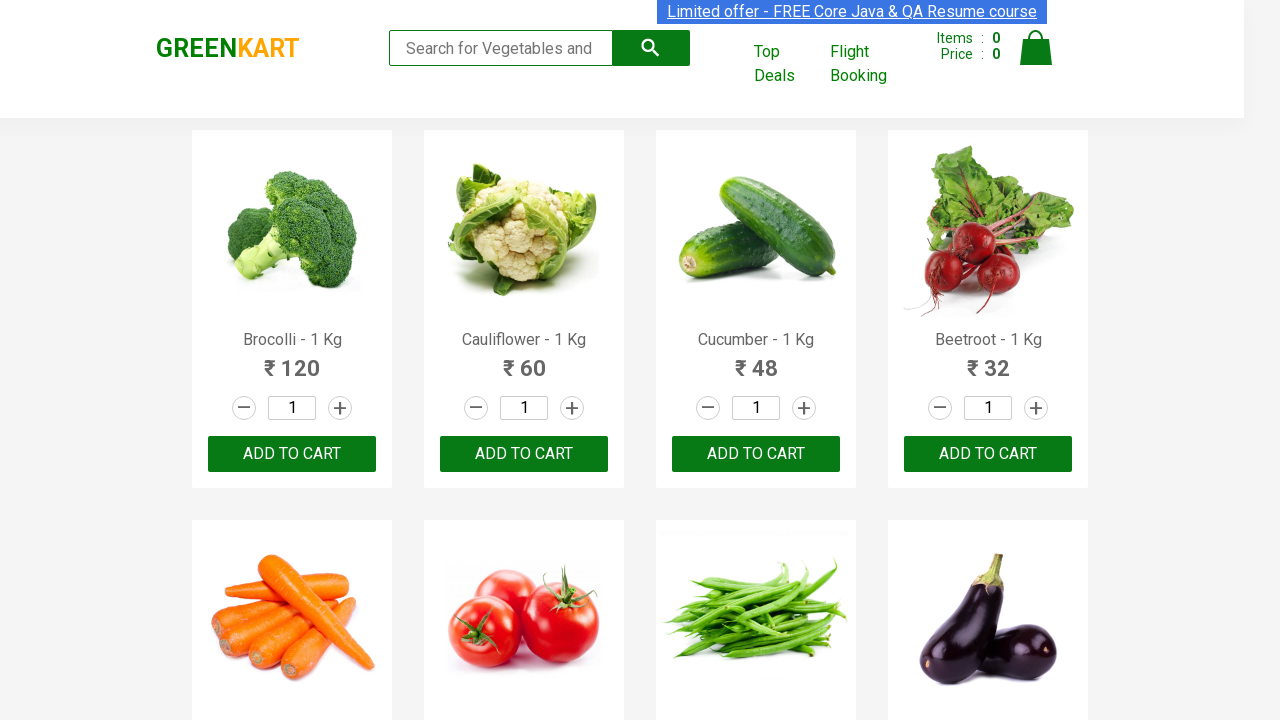

Clicked ADD TO CART button for Brocolli at (292, 454) on xpath=//button[text()='ADD TO CART'] >> nth=0
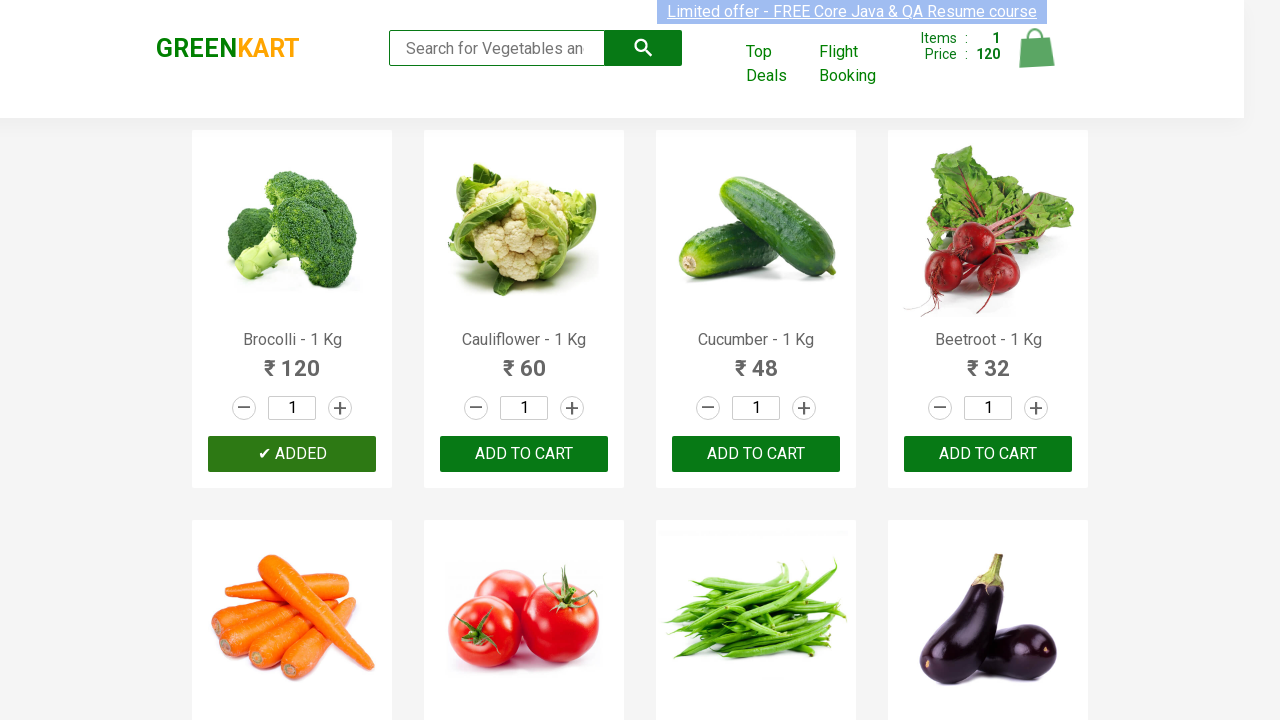

Clicked ADD TO CART button for Cucumber at (988, 454) on xpath=//button[text()='ADD TO CART'] >> nth=2
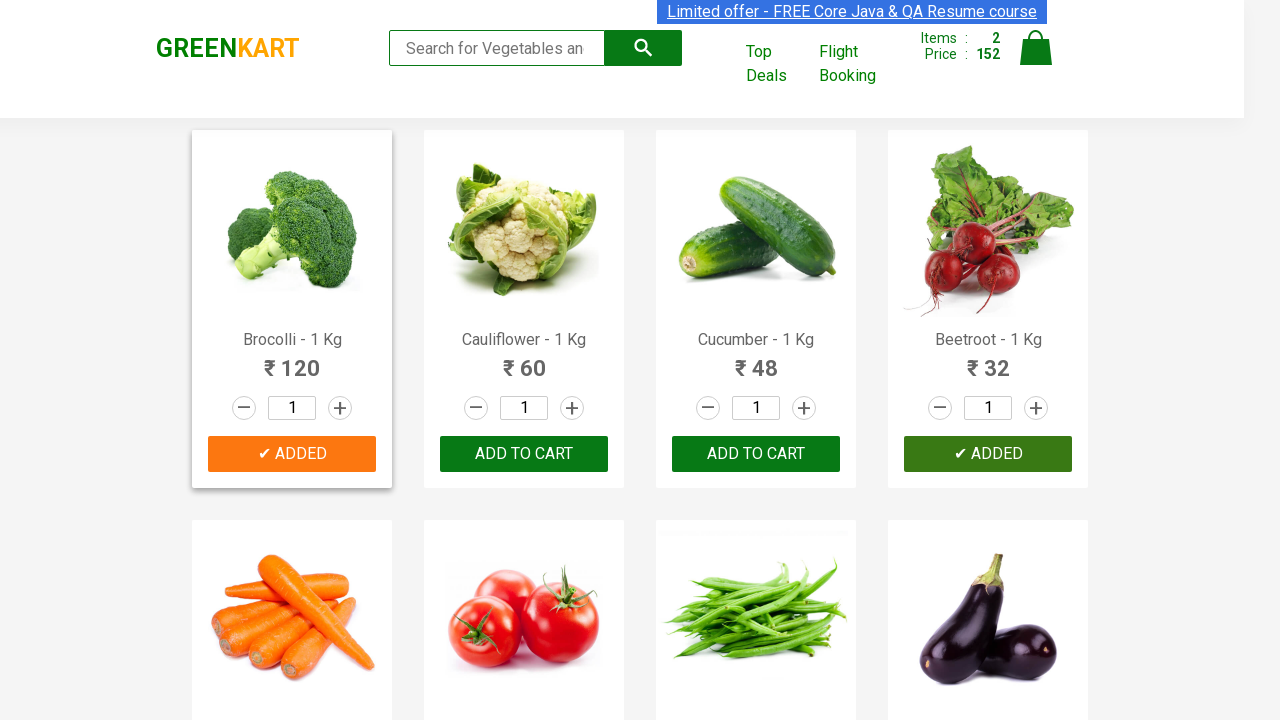

Clicked ADD TO CART button for Beetroot at (524, 360) on xpath=//button[text()='ADD TO CART'] >> nth=3
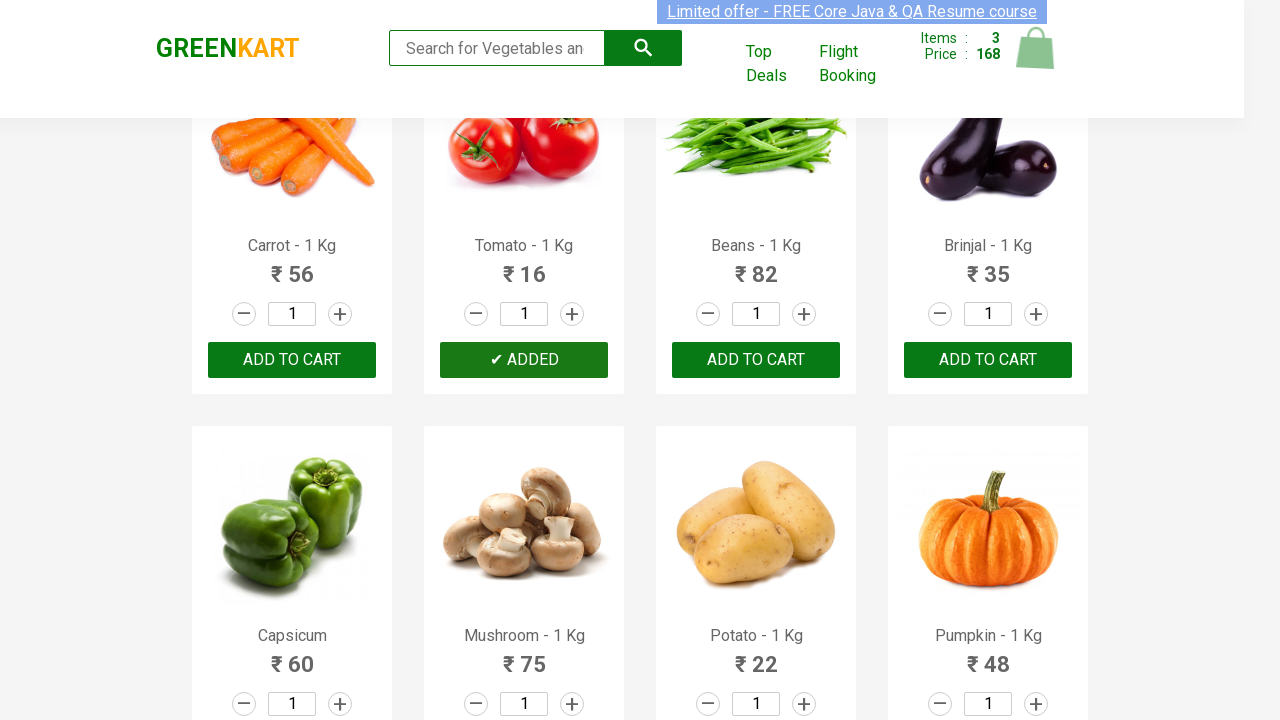

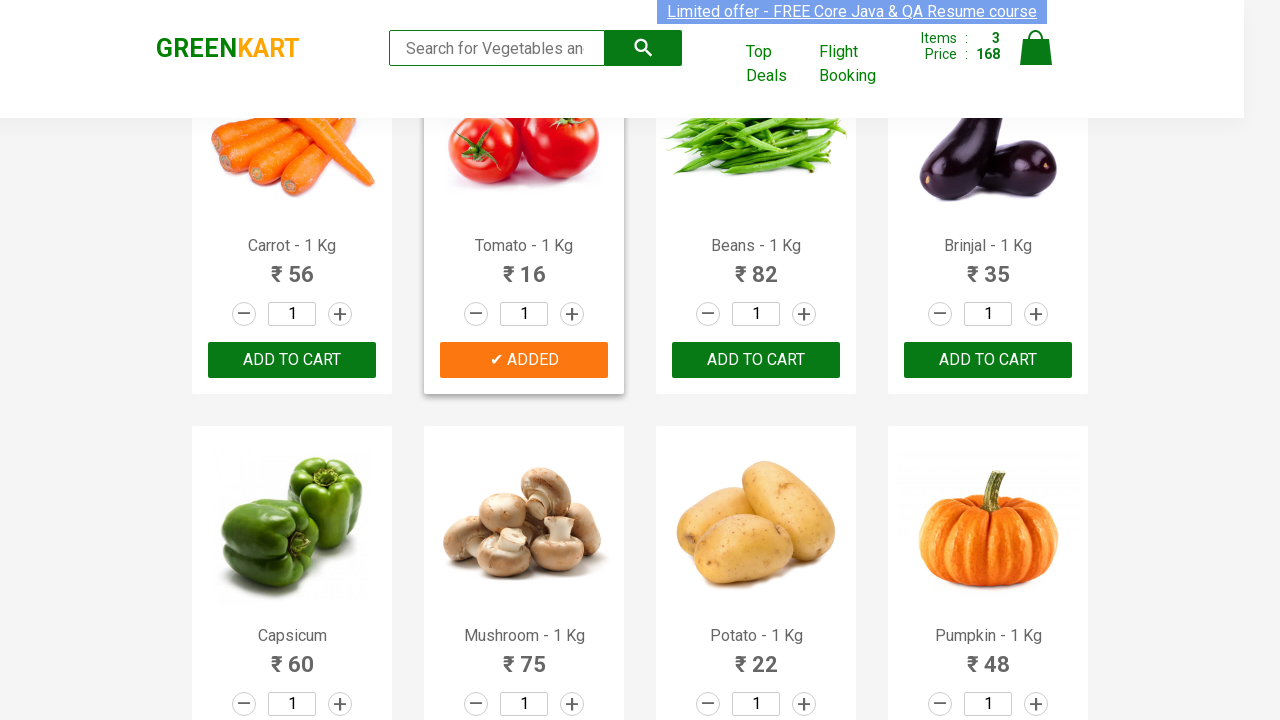